Tests mouse hover navigation by hovering over the Desktops menu and clicking on Show All Desktops submenu item

Starting URL: https://naveenautomationlabs.com/opencart/

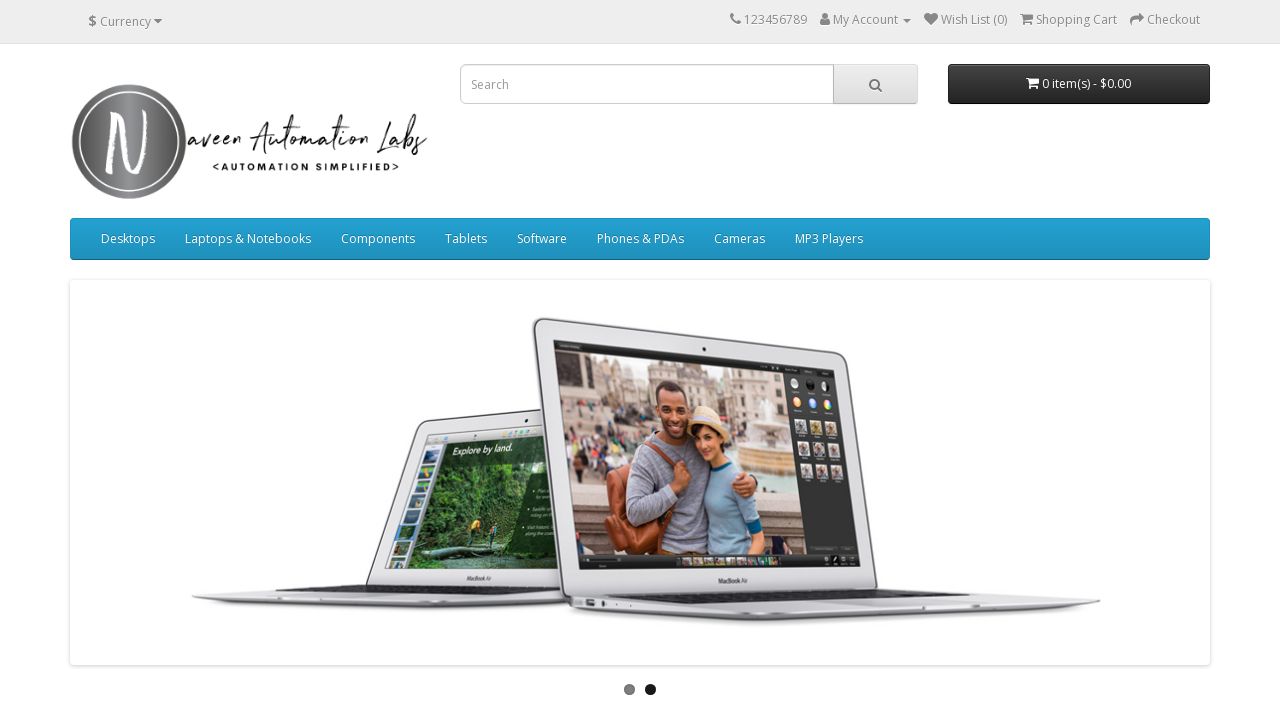

Hovered over Desktops menu item at (128, 239) on xpath=//a[text()='Desktops']
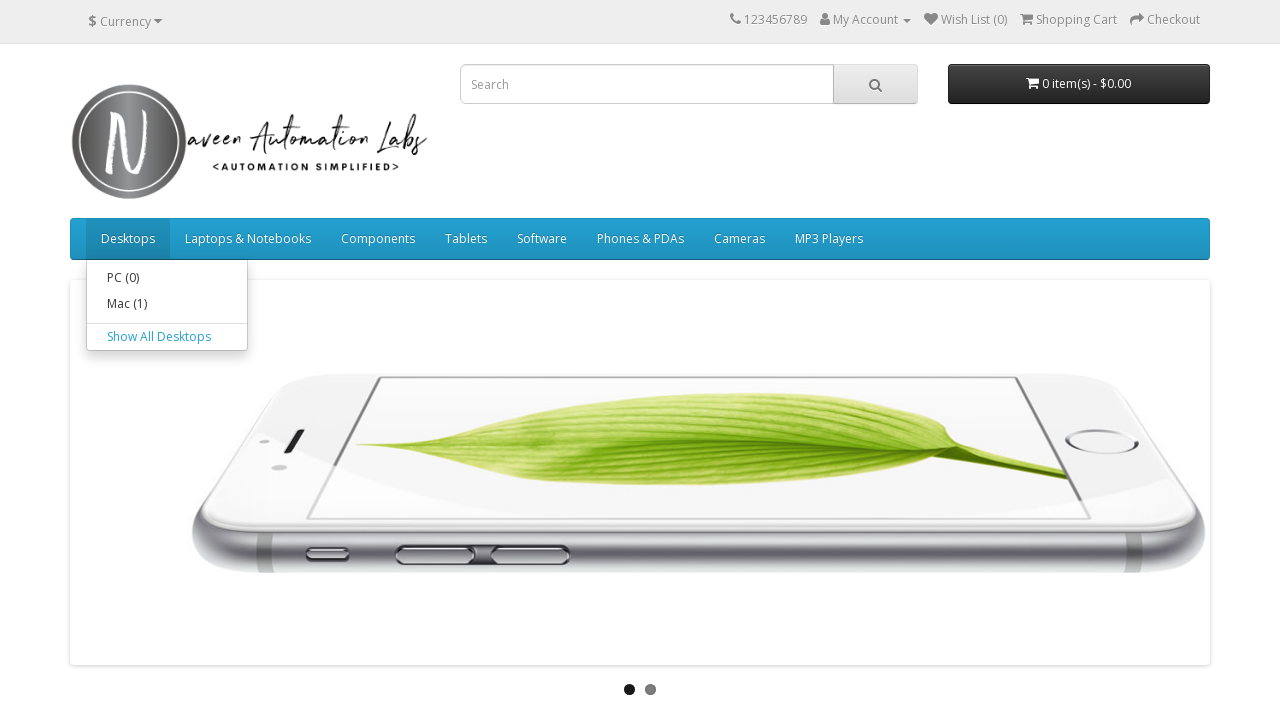

Clicked on Show All Desktops submenu item at (167, 336) on xpath=//a[text()='Show All Desktops']
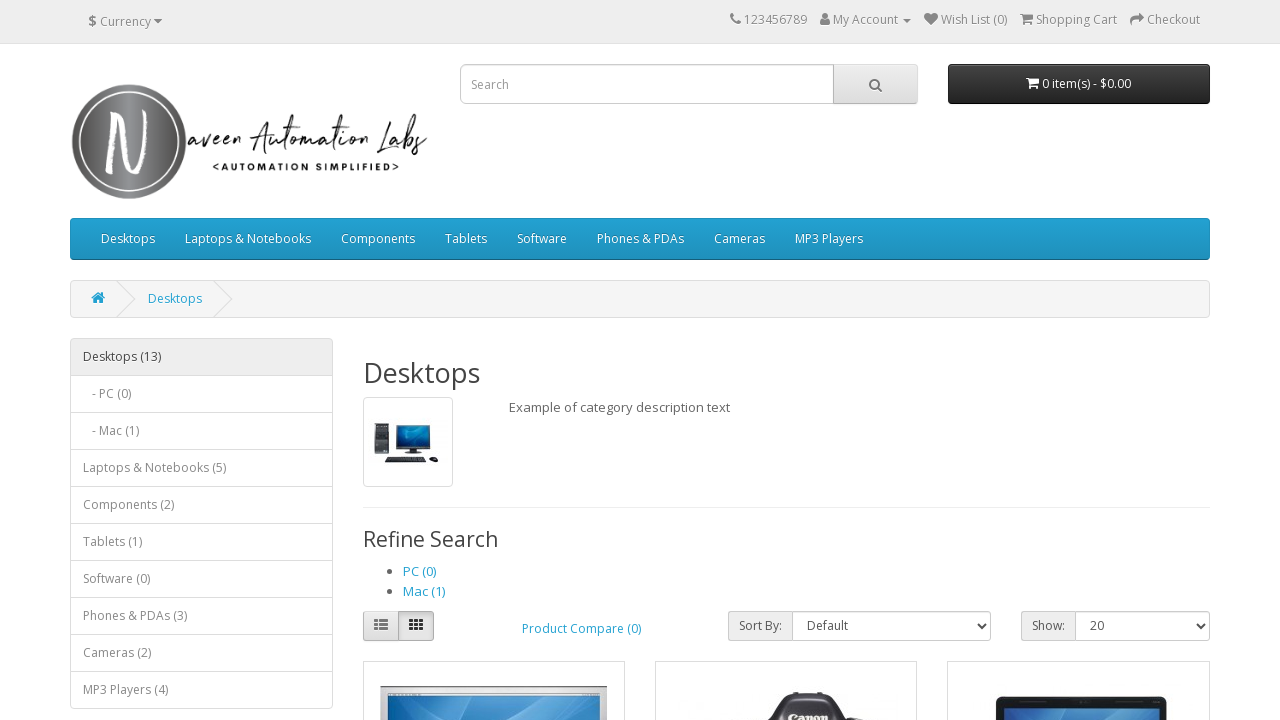

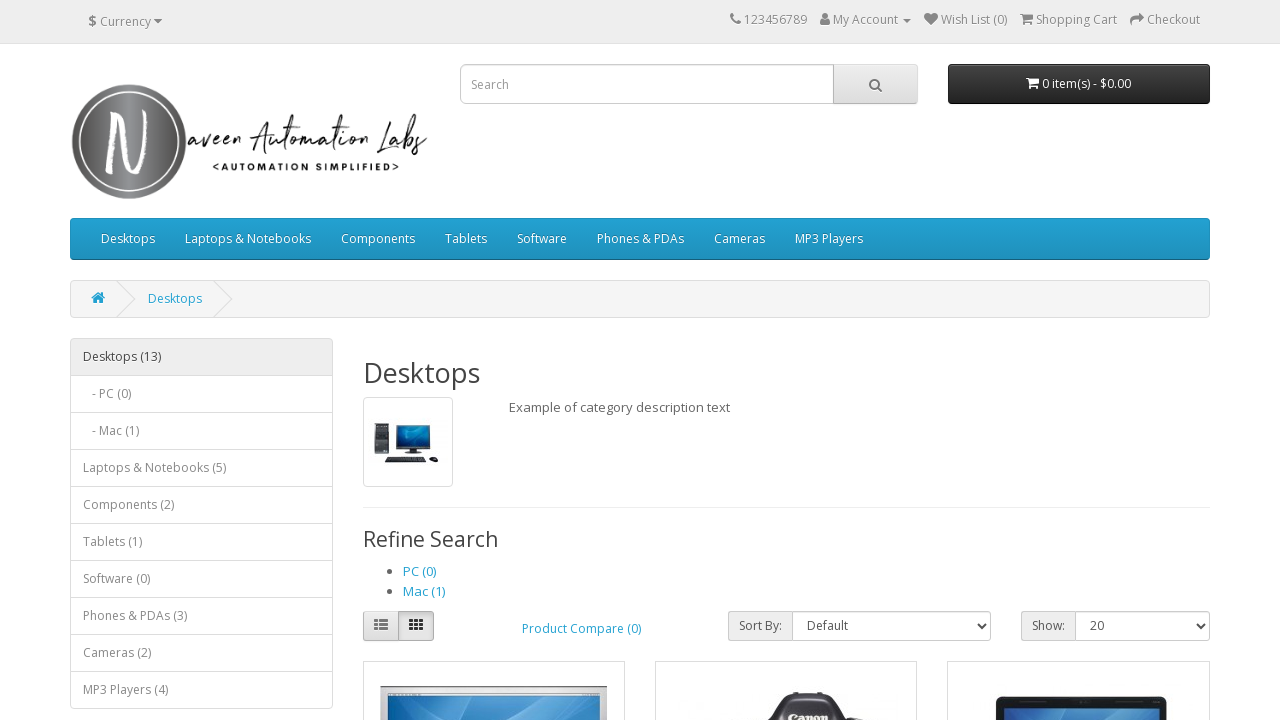